Navigates to login page and verifies the page title

Starting URL: https://the-internet.herokuapp.com

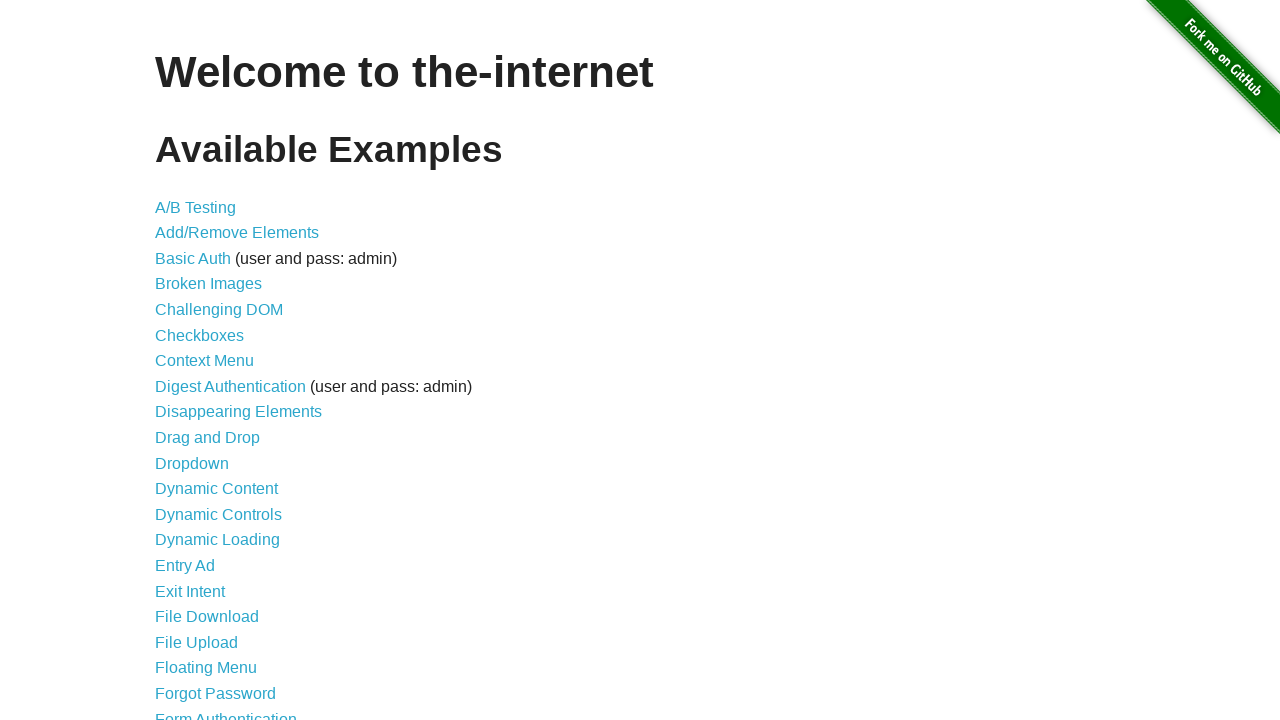

Clicked login link to navigate to login page at (226, 712) on a[href="/login"]
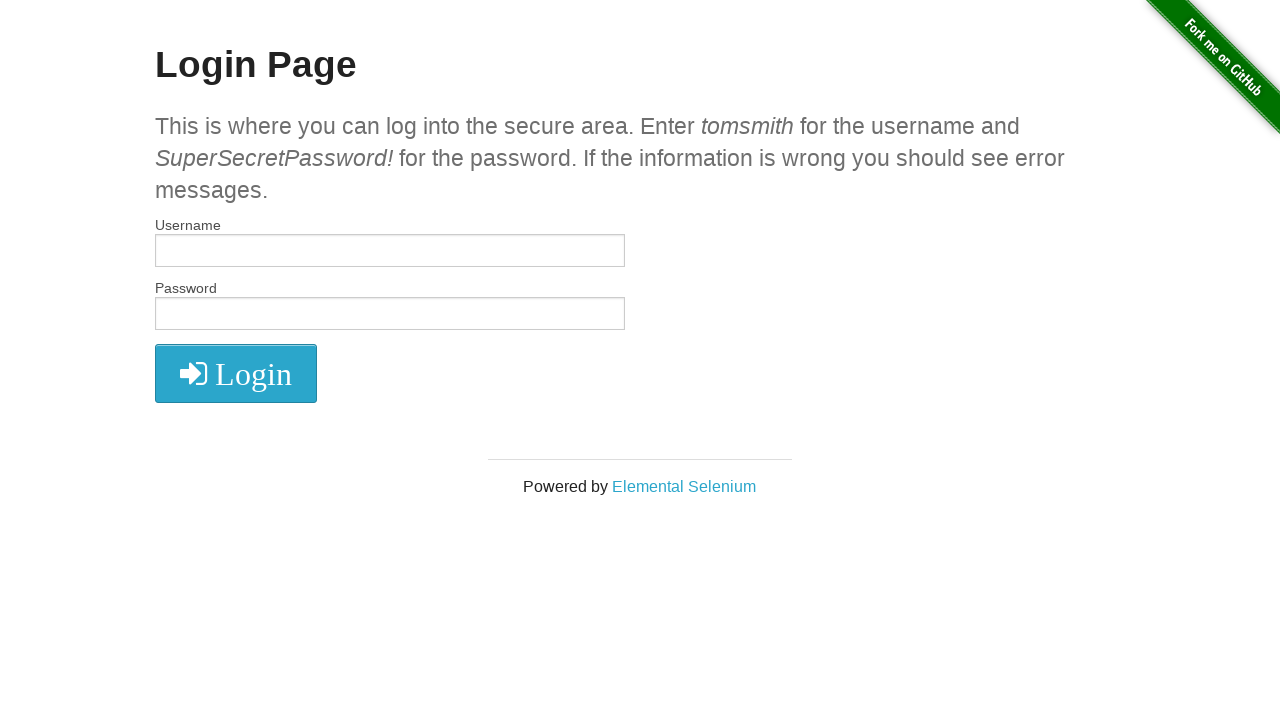

Login page loaded and h2 element is present
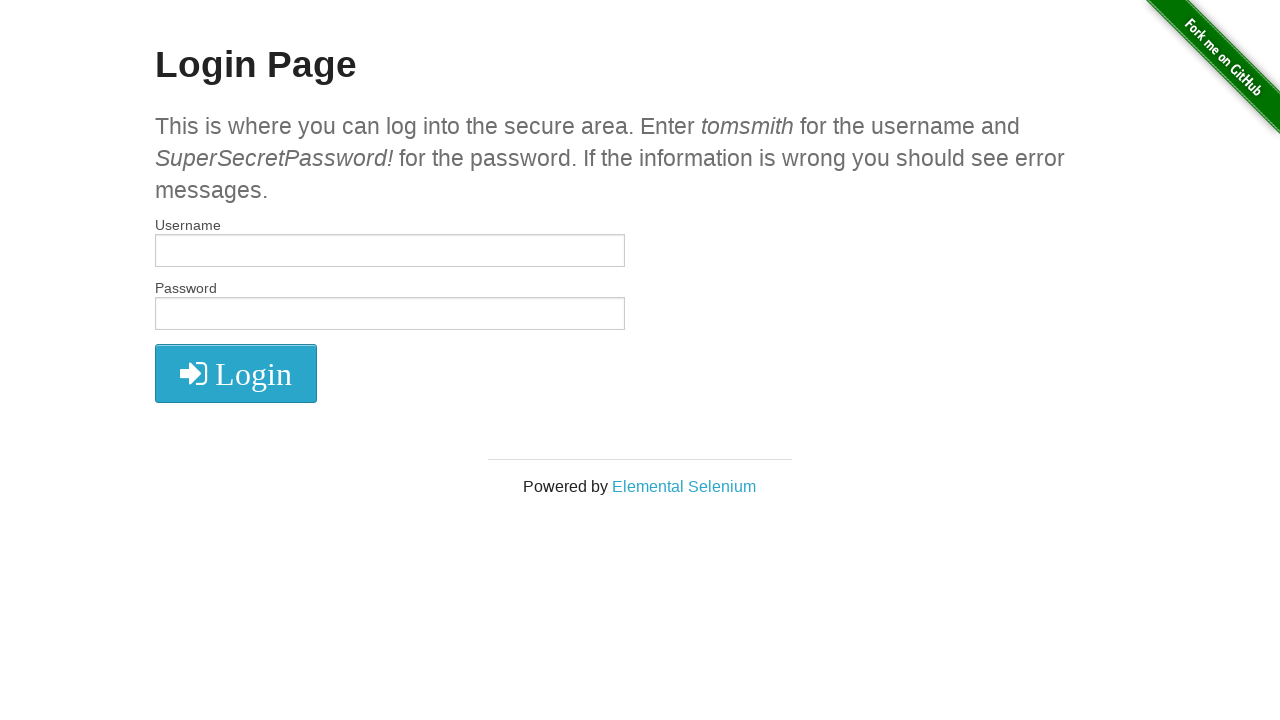

Verified page title is 'The Internet'
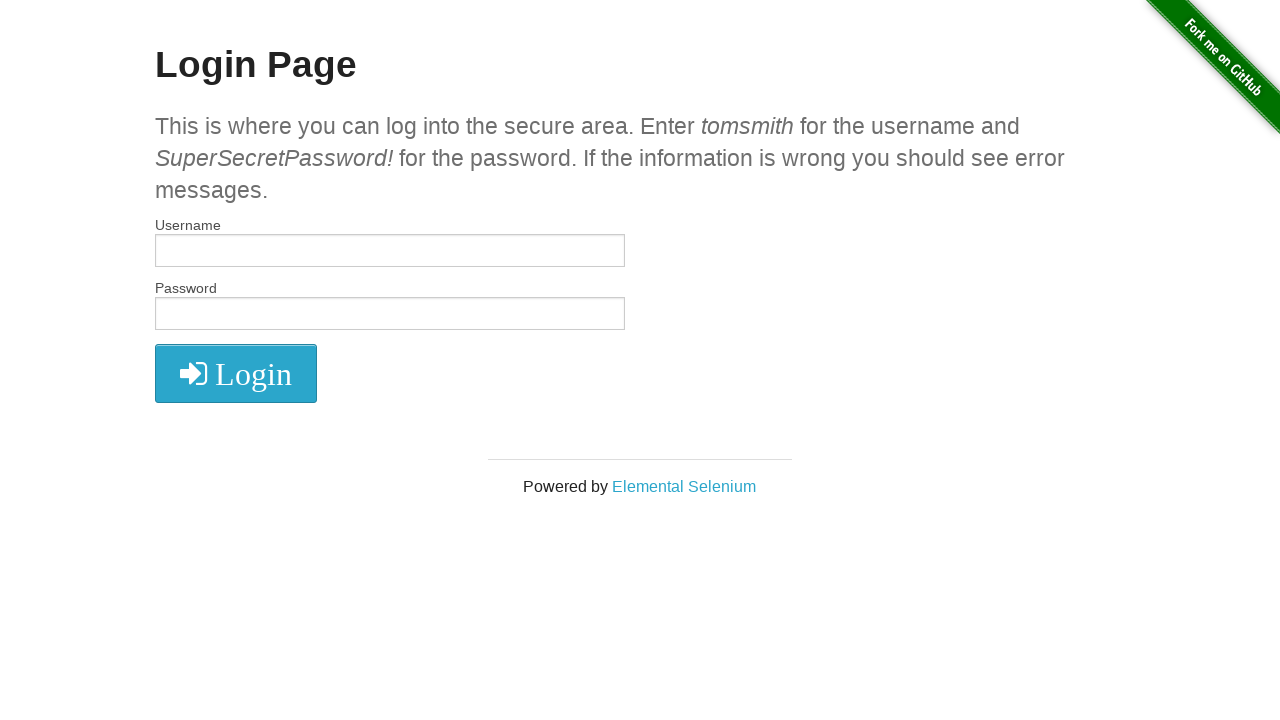

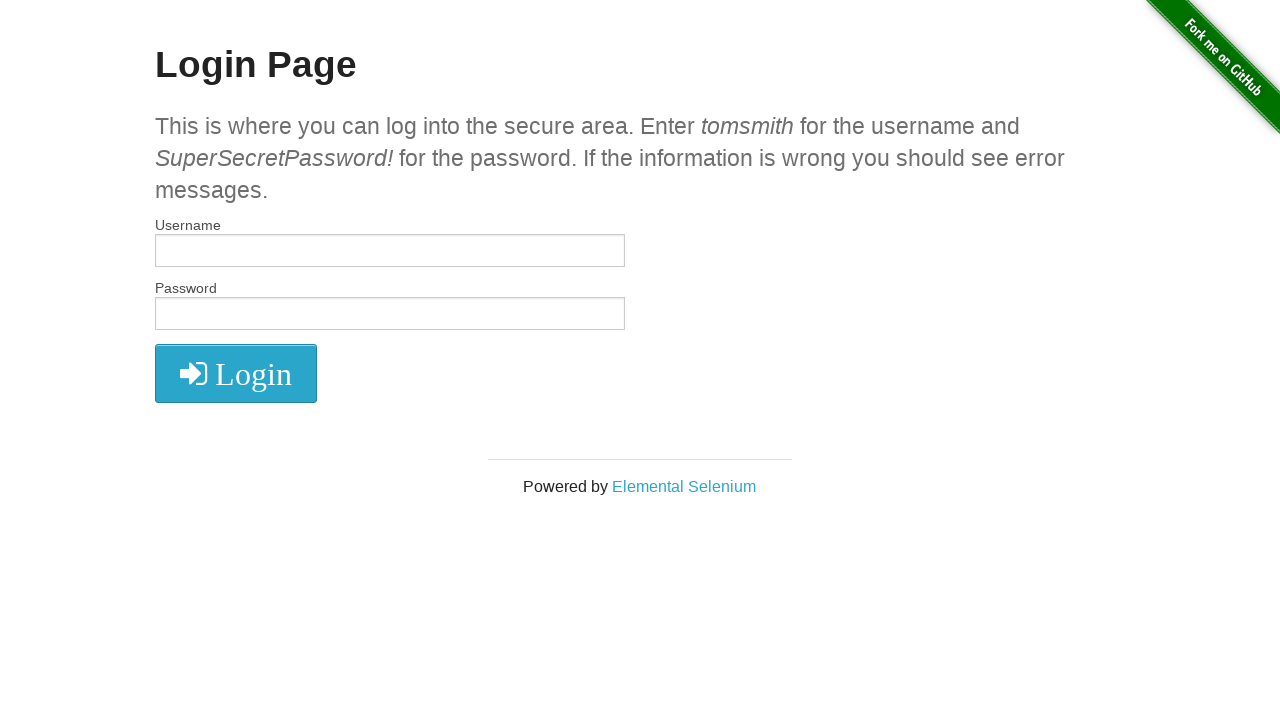